Tests completing a todo item by first adding a todo, then clicking the toggle checkbox to mark it as complete

Starting URL: https://todomvc.com/examples/react/dist/

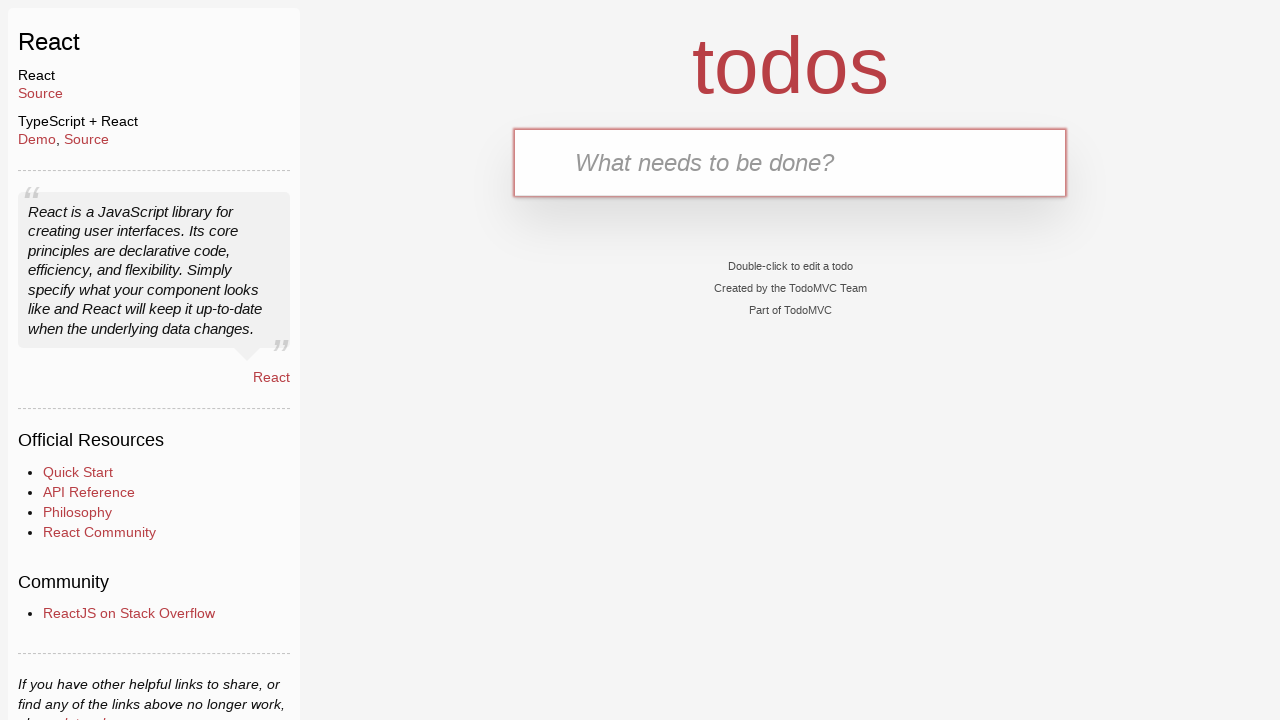

Filled new todo input with 'A new todo' on .new-todo
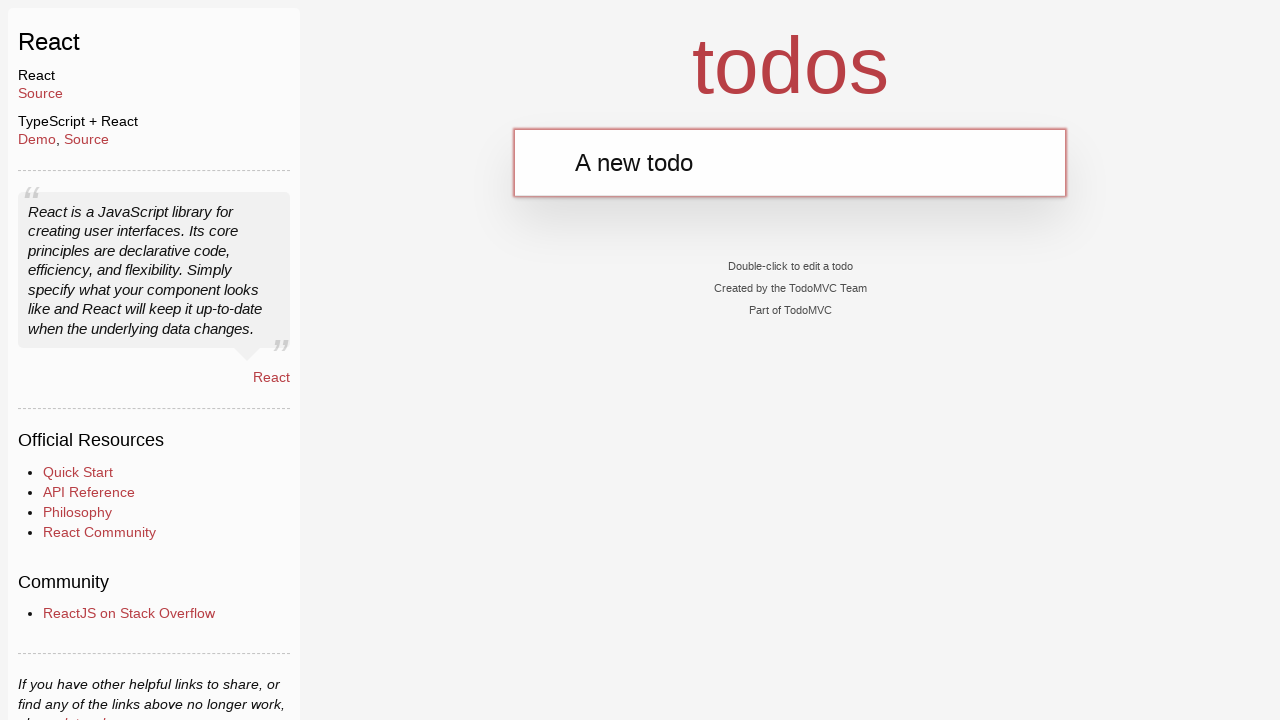

Pressed Enter to submit the new todo on .new-todo
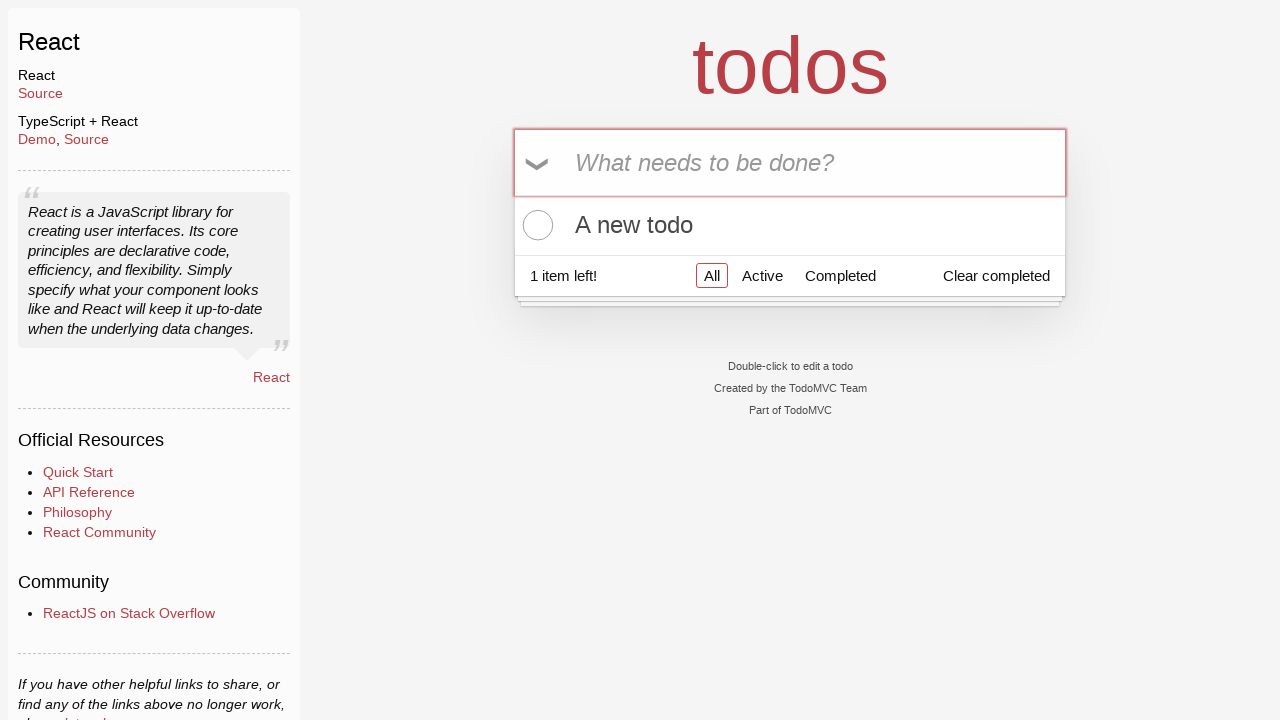

Todo item appeared in the list
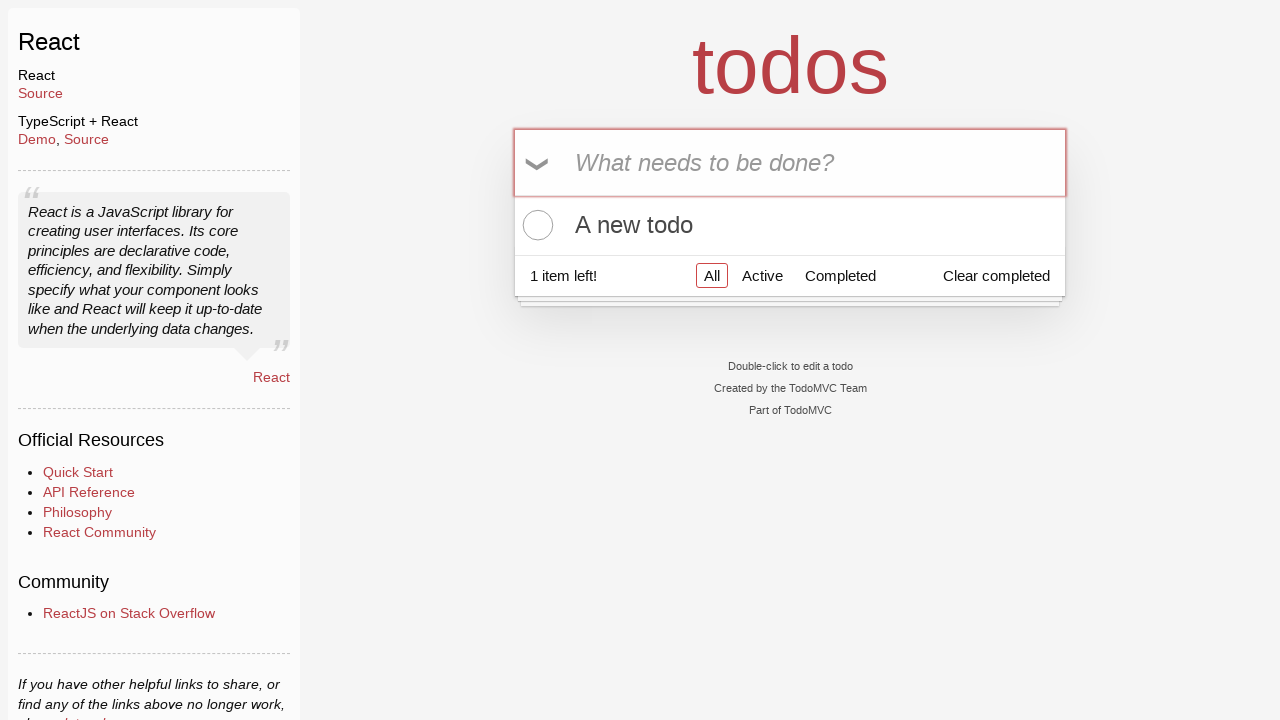

Clicked the toggle checkbox to mark todo as complete at (535, 225) on input.toggle
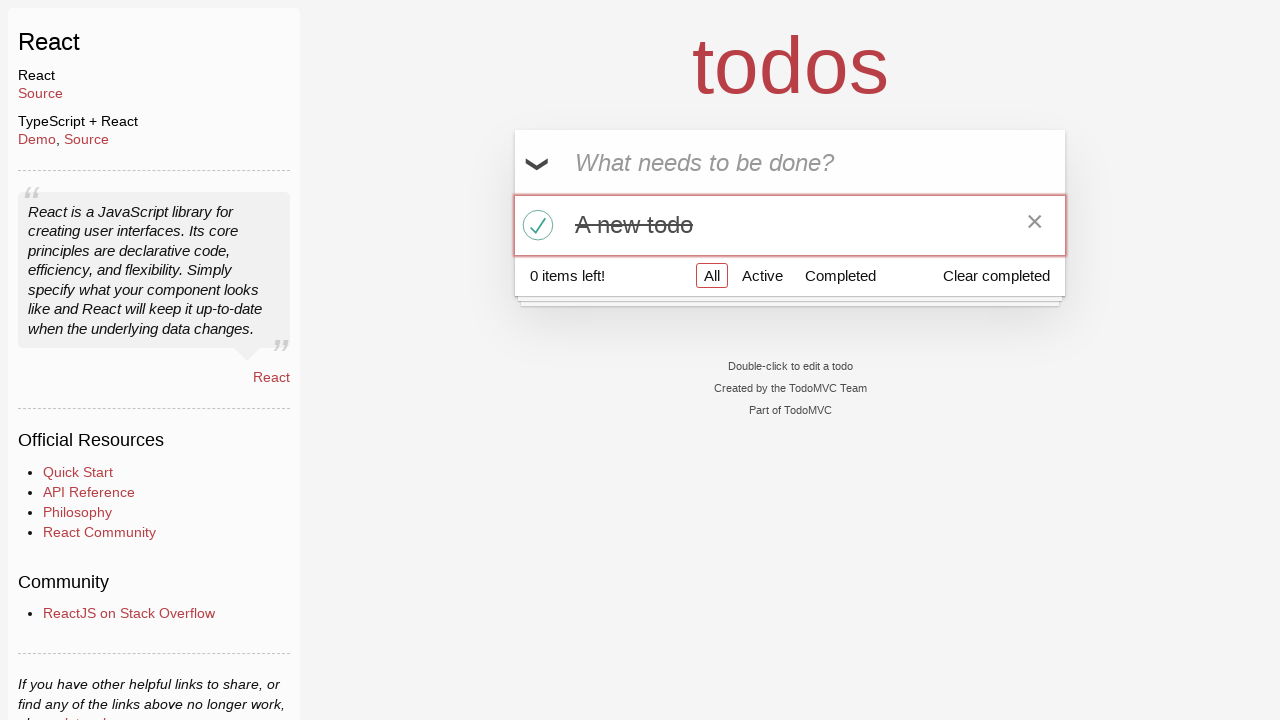

Todo count updated after marking item complete
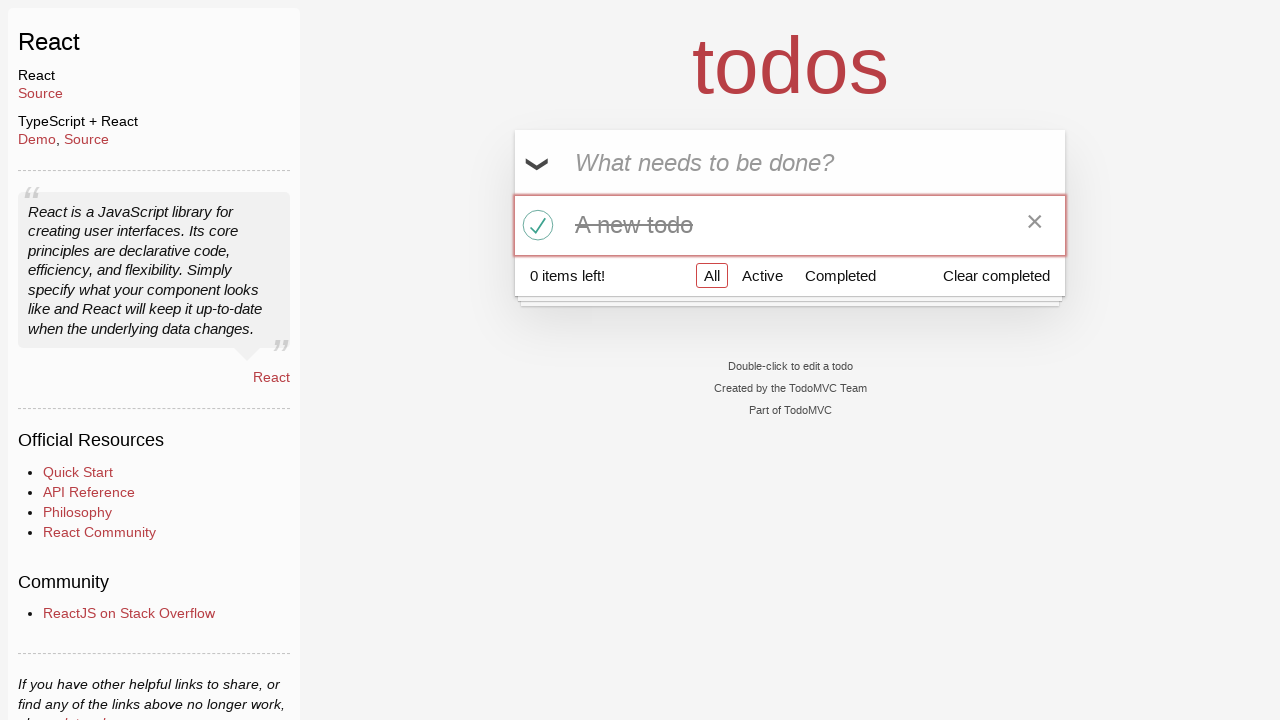

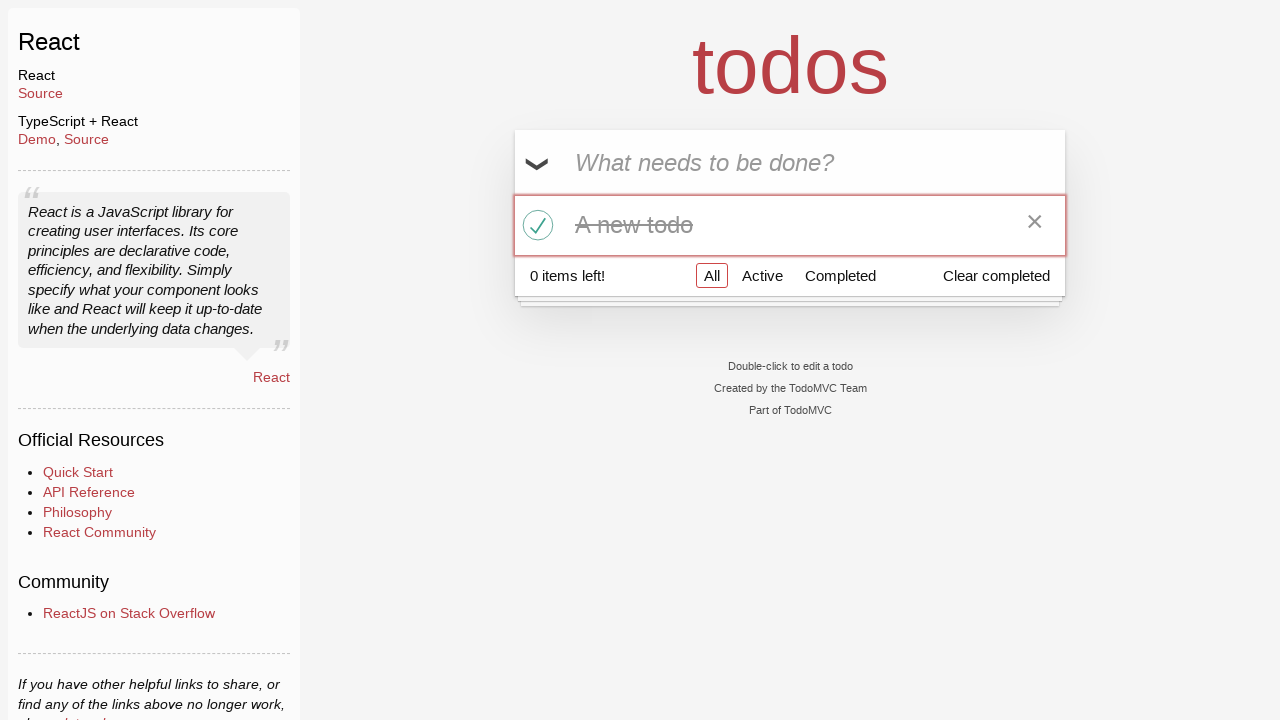